Opens multiple tabs of the same website and switches between them before closing

Starting URL: https://equinox.equitasbank.com/

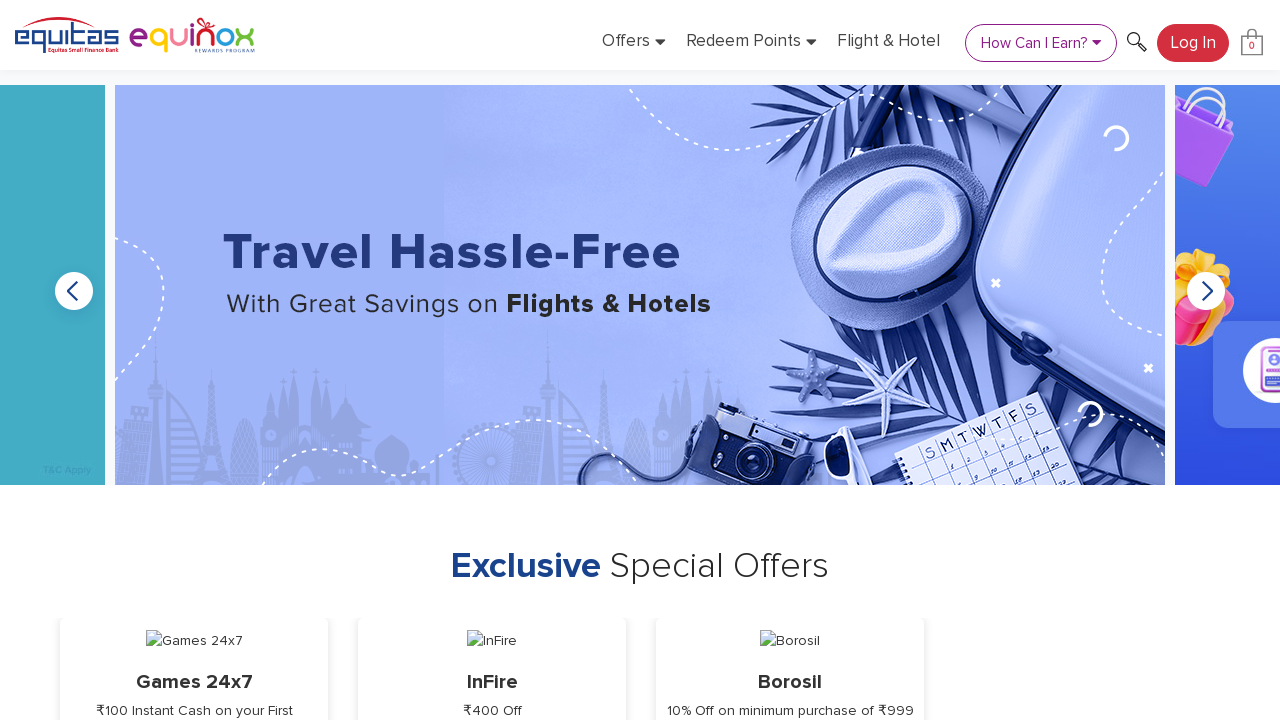

Stored first page context
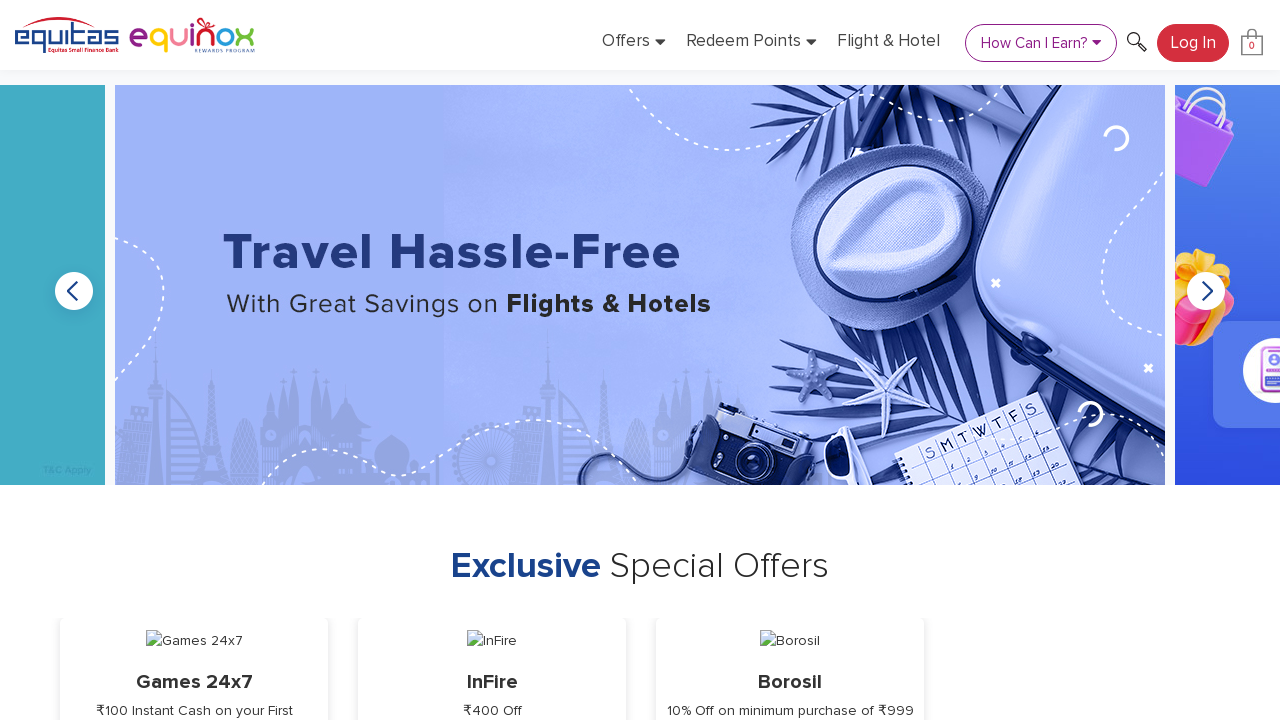

Created new page/tab
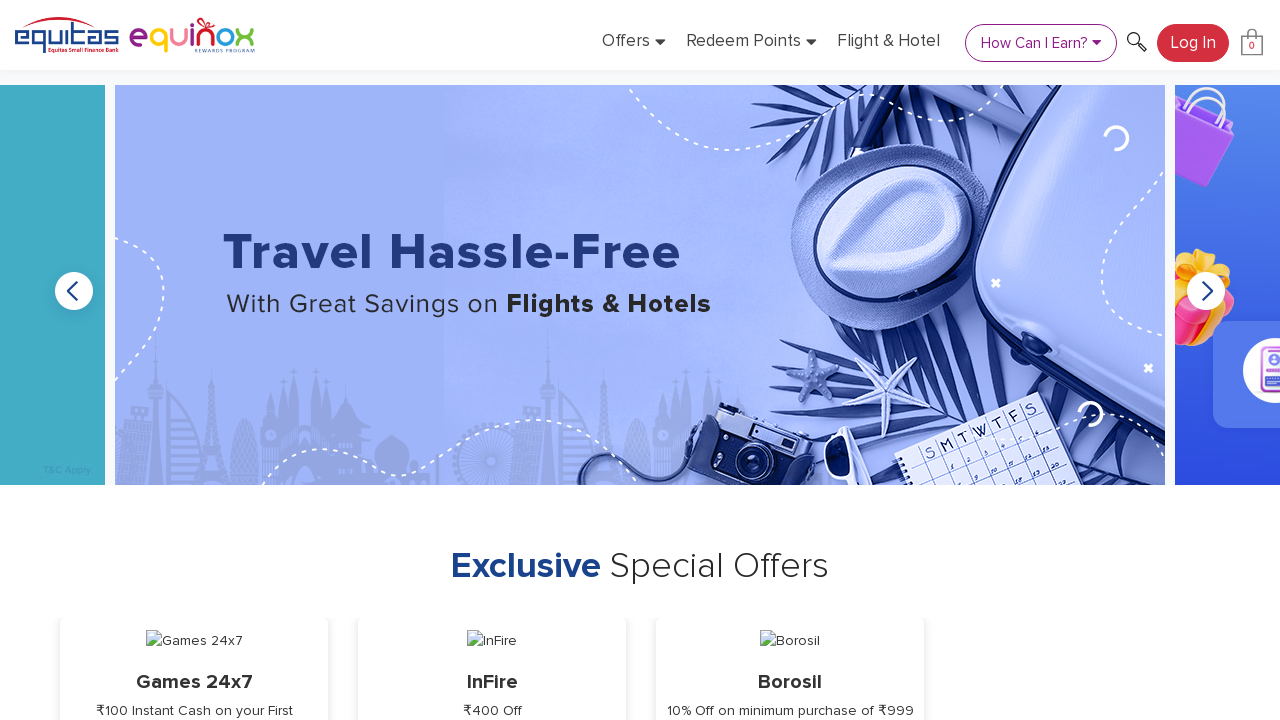

Navigated second tab to https://equinox.equitasbank.com/
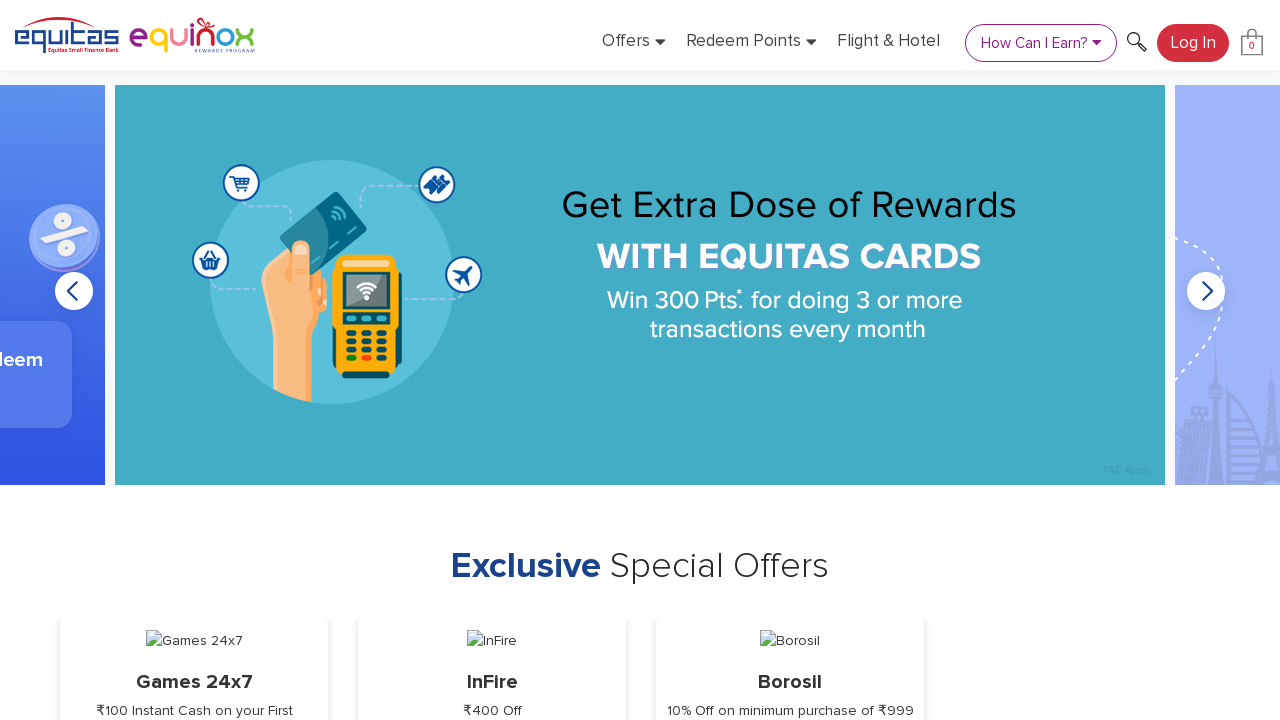

Created another new page/tab
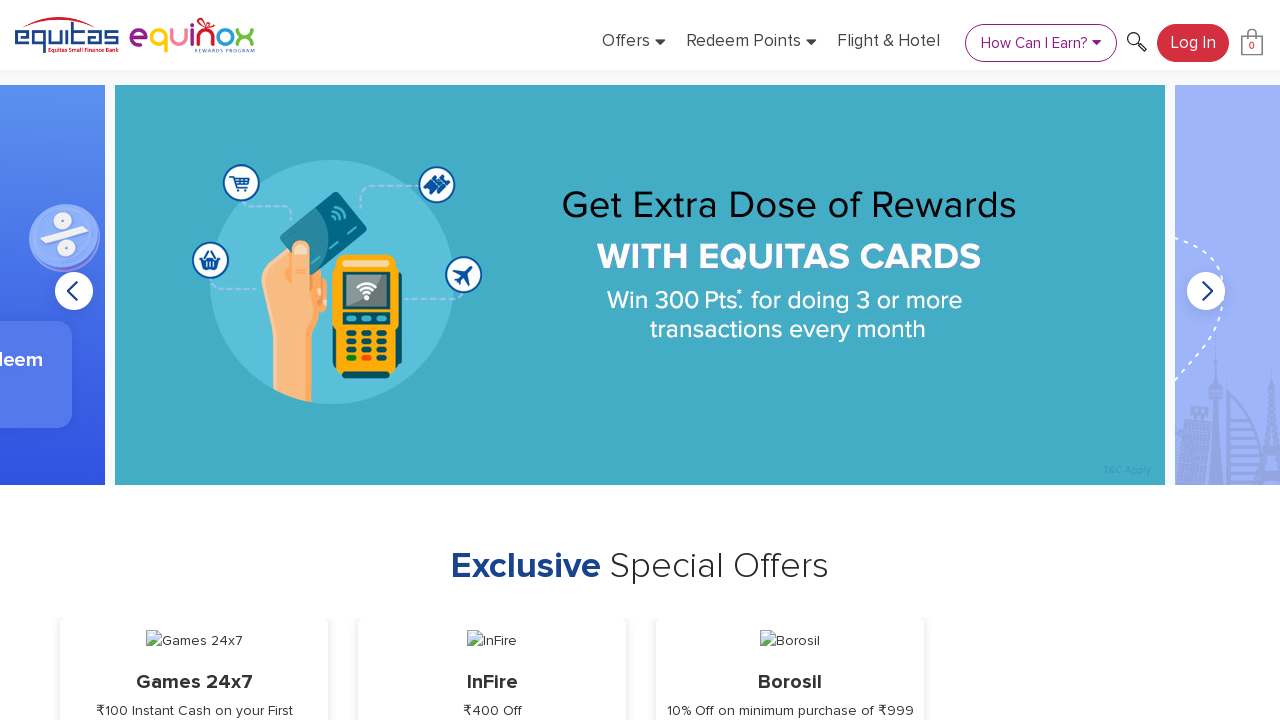

Navigated third tab to https://equinox.equitasbank.com/
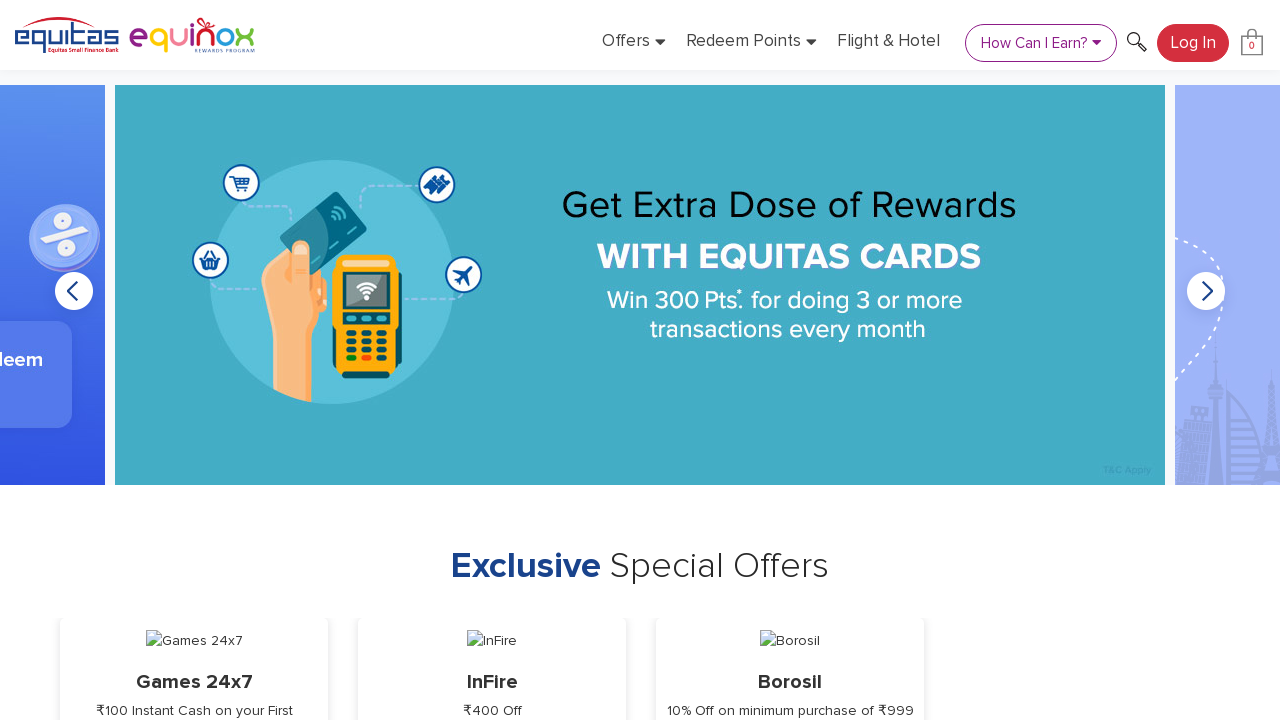

Brought first tab to front
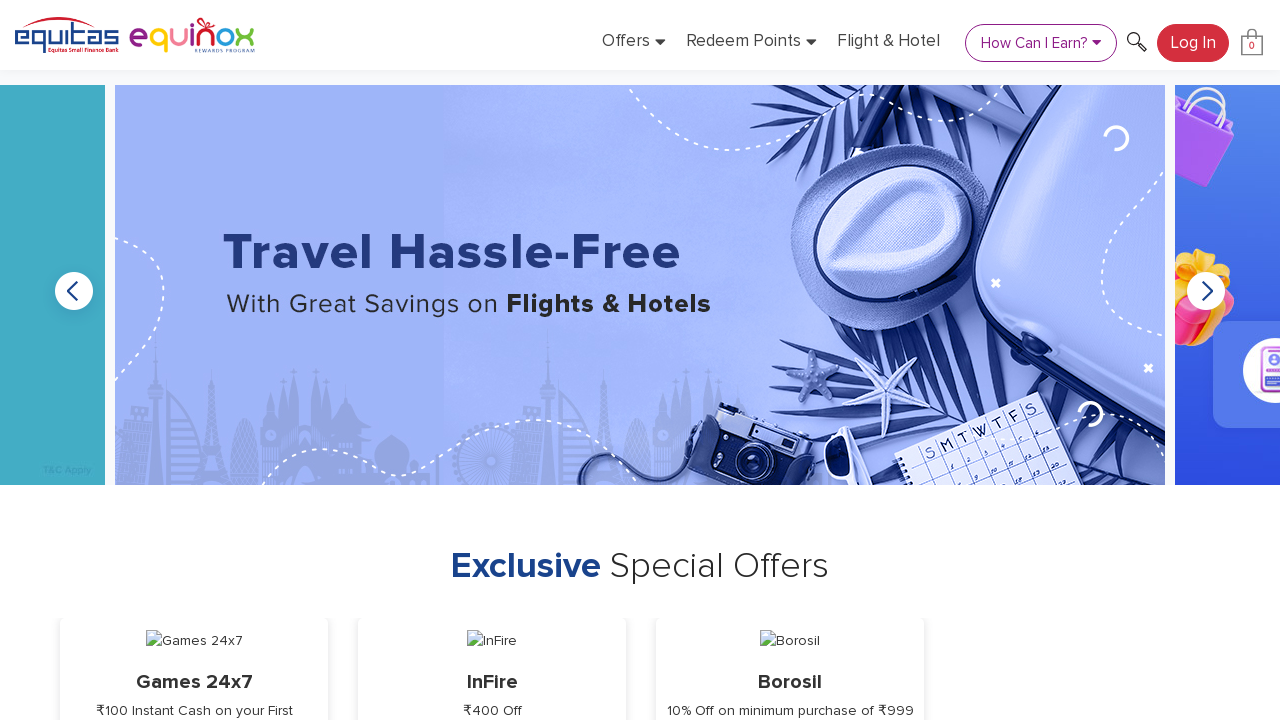

Waited 3 seconds
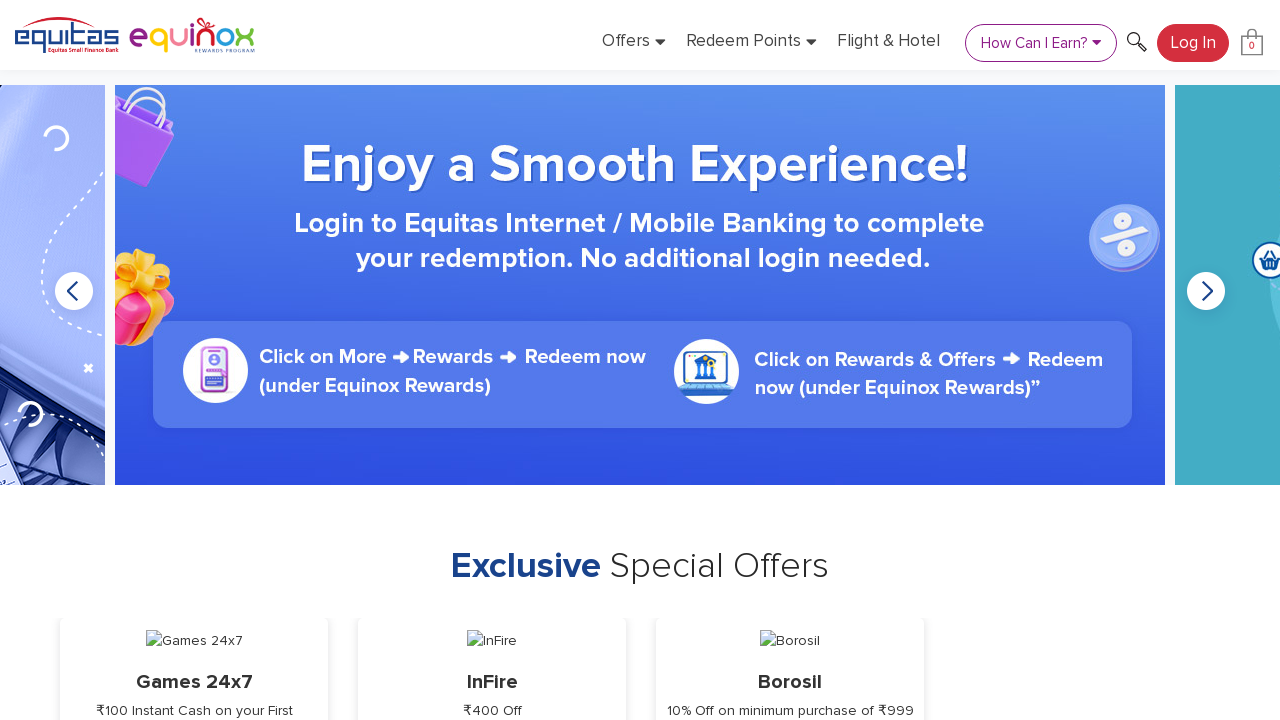

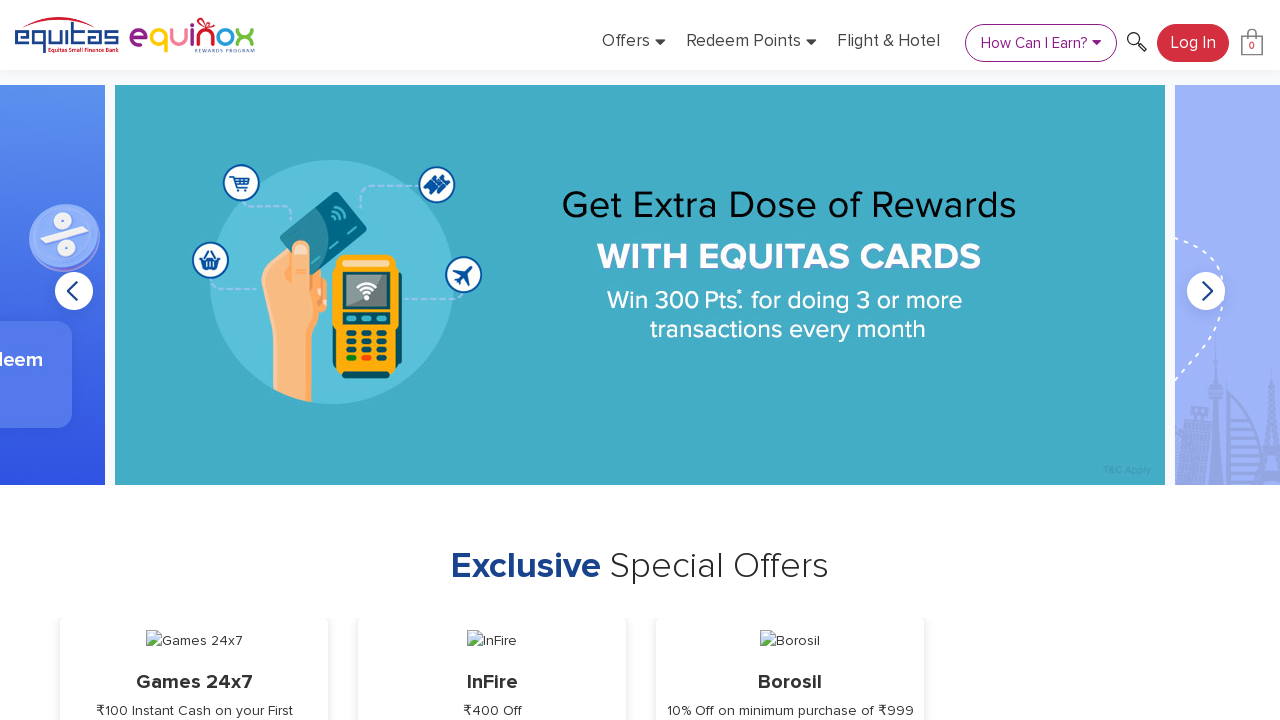